Tests handling of a JavaScript alert dialog by clicking a button that triggers an alert and accepting it

Starting URL: https://testautomationpractice.blogspot.com/

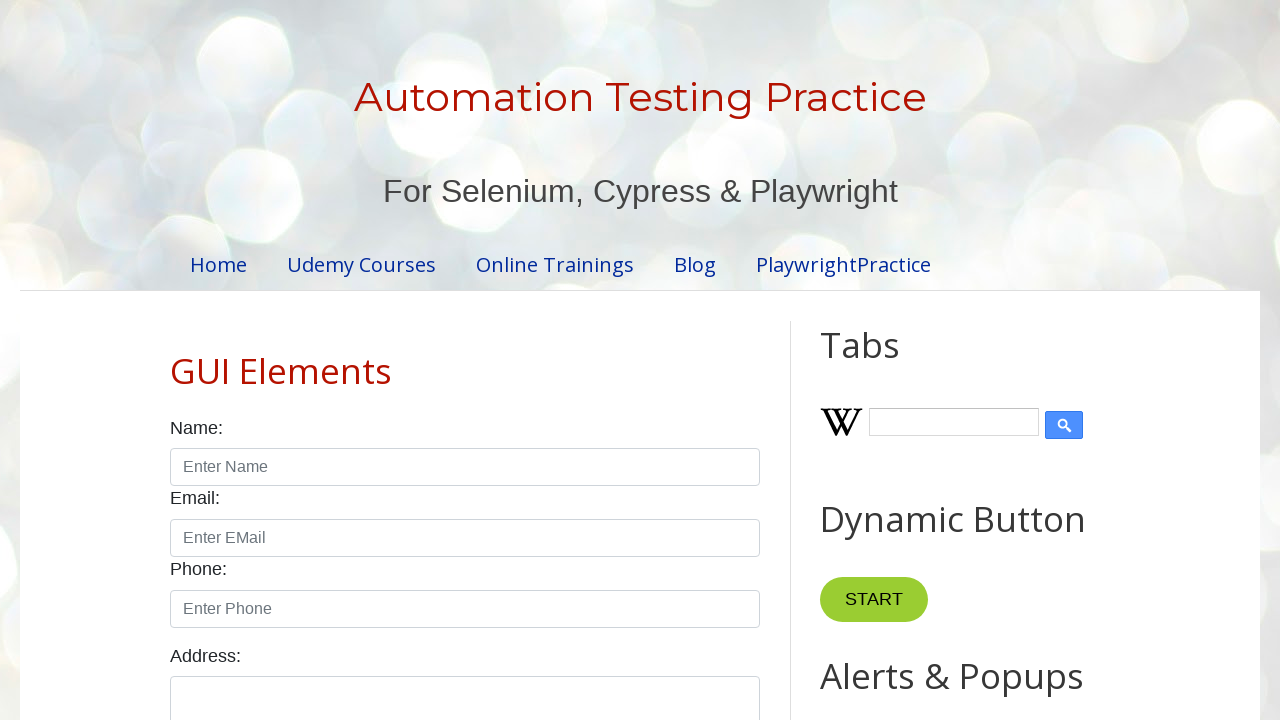

Set up dialog handler to accept alerts
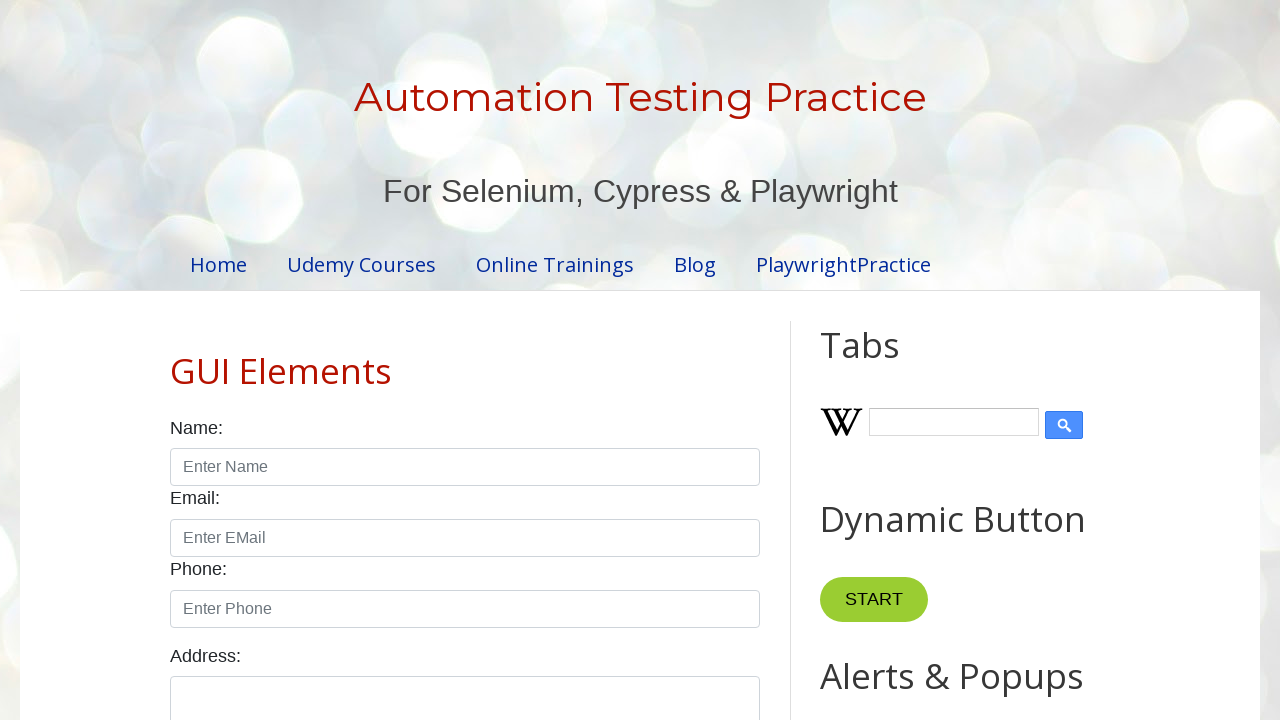

Clicked button to trigger JavaScript alert at (888, 361) on [onclick='myFunctionAlert()']
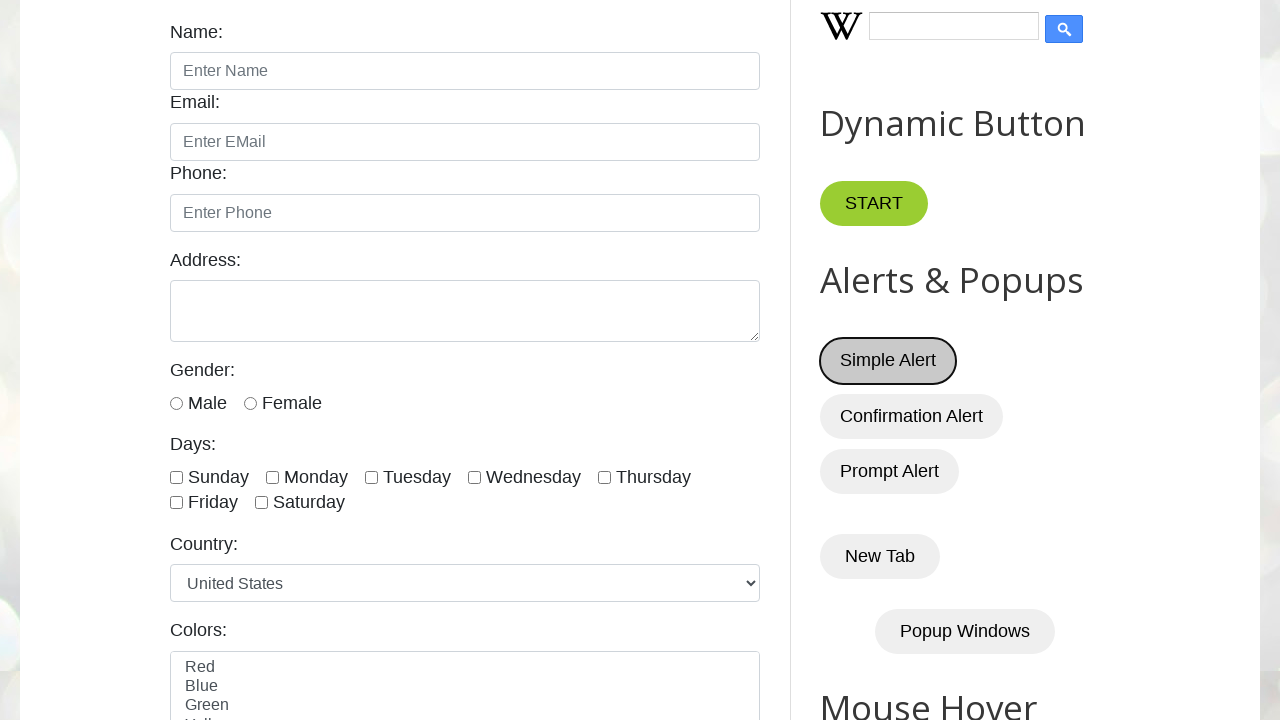

Waited for alert dialog to be handled
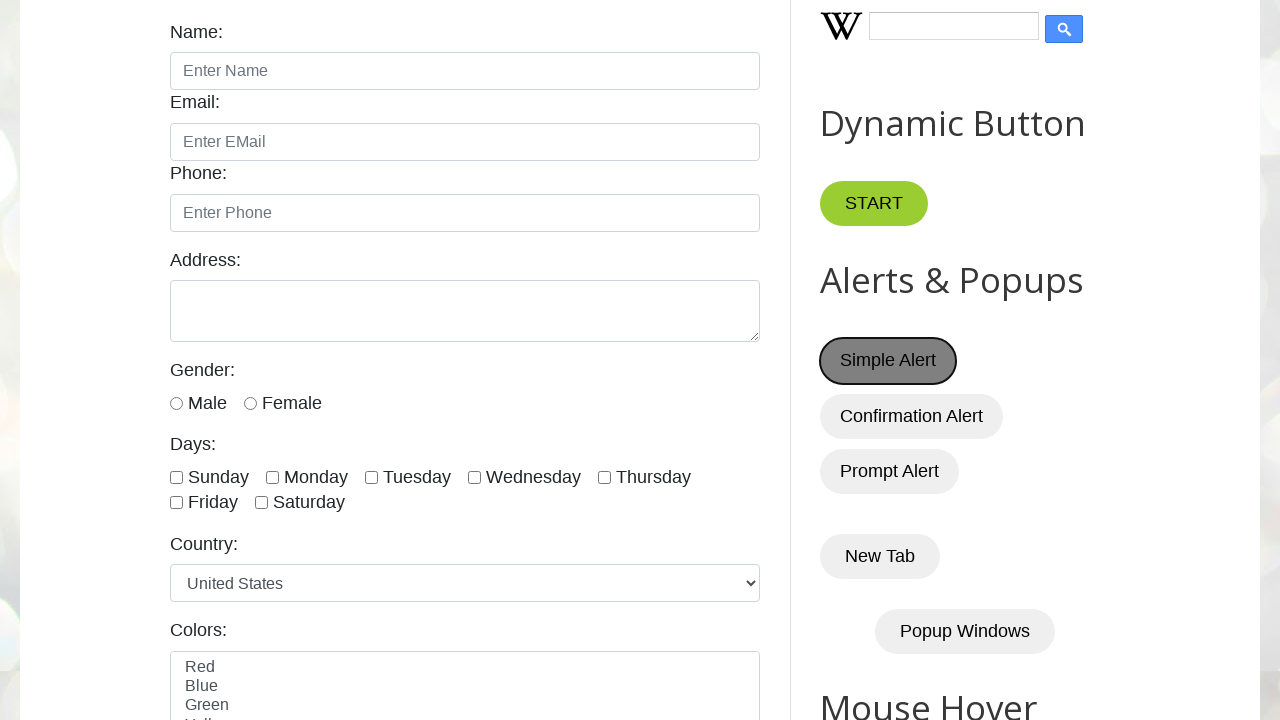

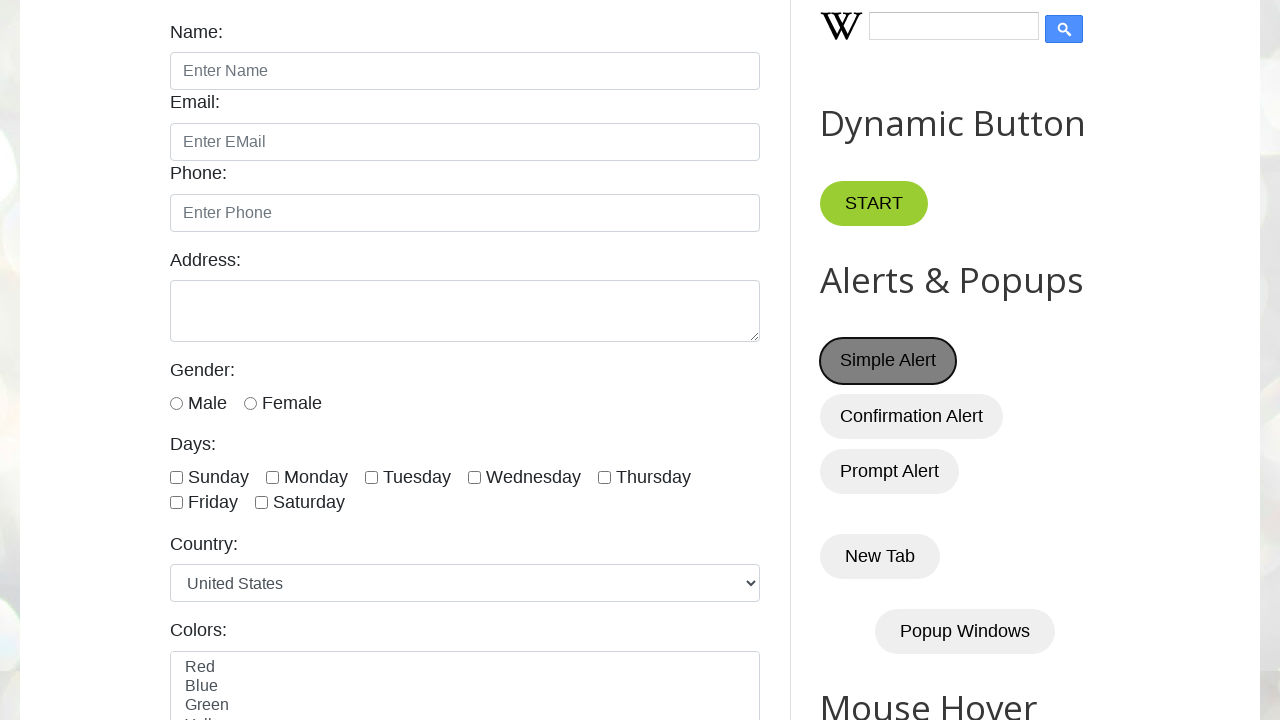